Tests NASA API page by clicking on the DONKI button and verifying it's visible and clickable

Starting URL: https://api.nasa.gov/

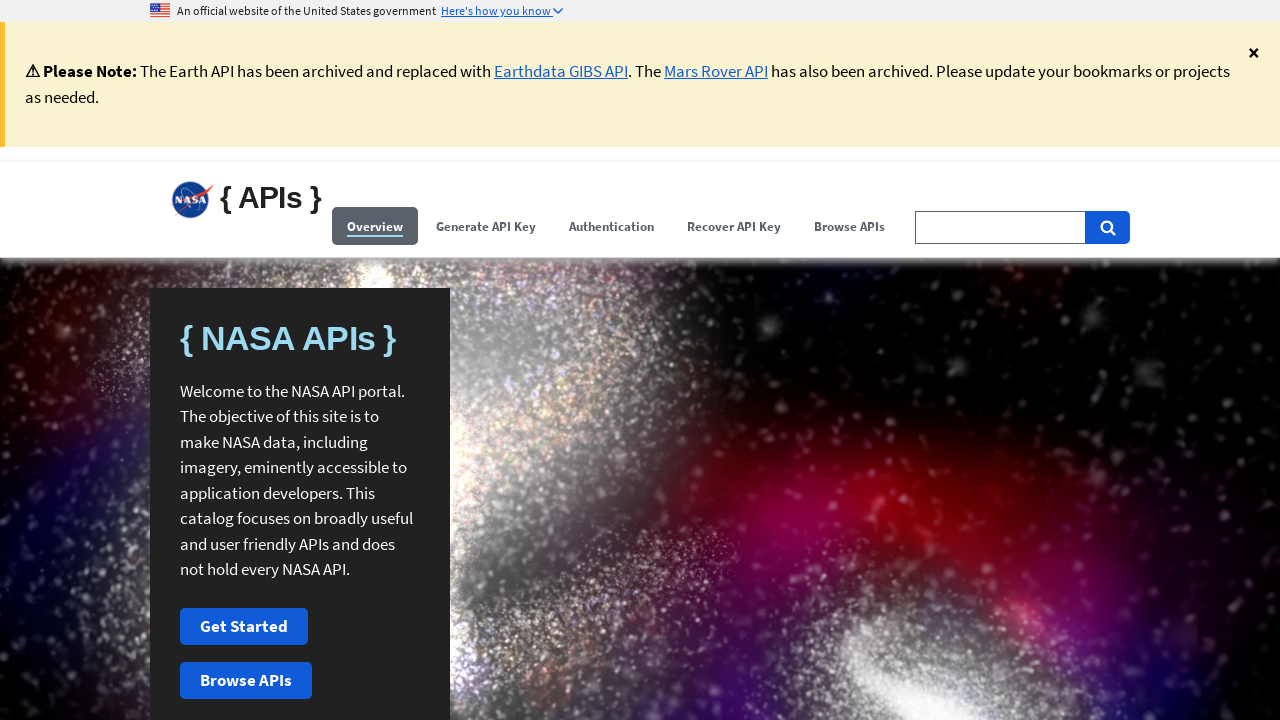

Waited for DONKI button to become visible
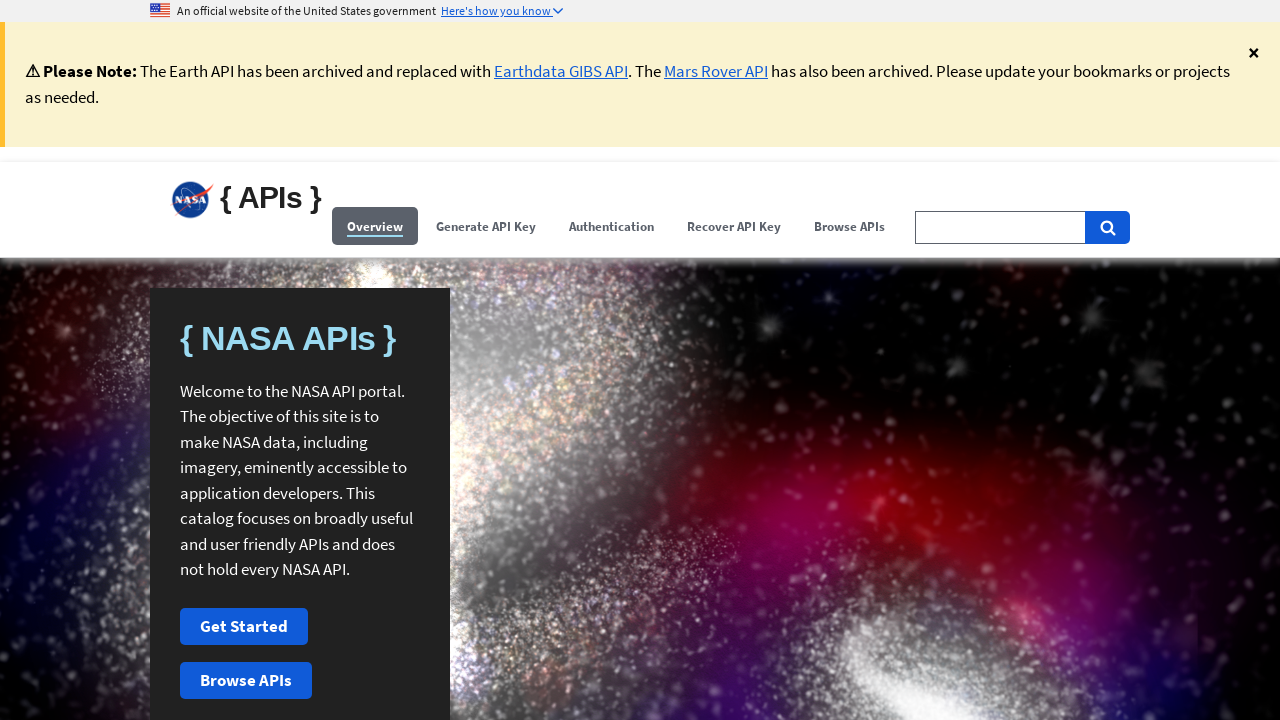

Clicked the DONKI button at (640, 360) on button#donki
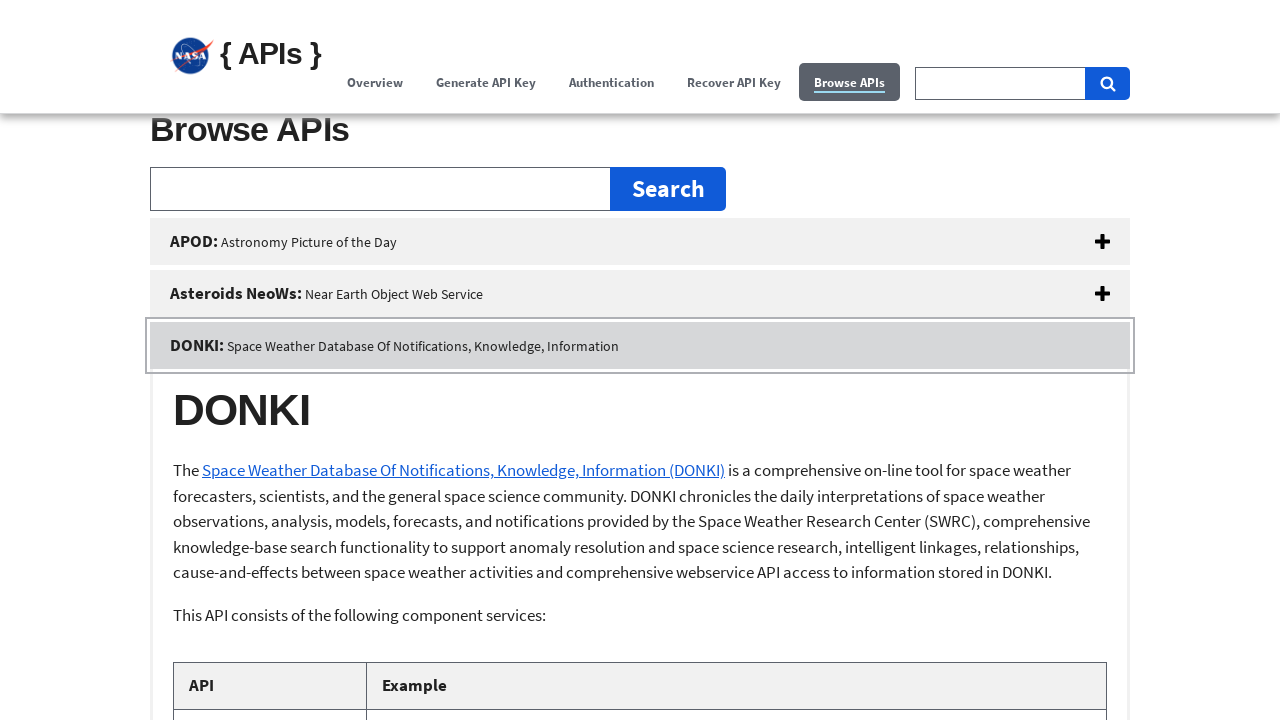

Verified DONKI button remains visible and clickable after click
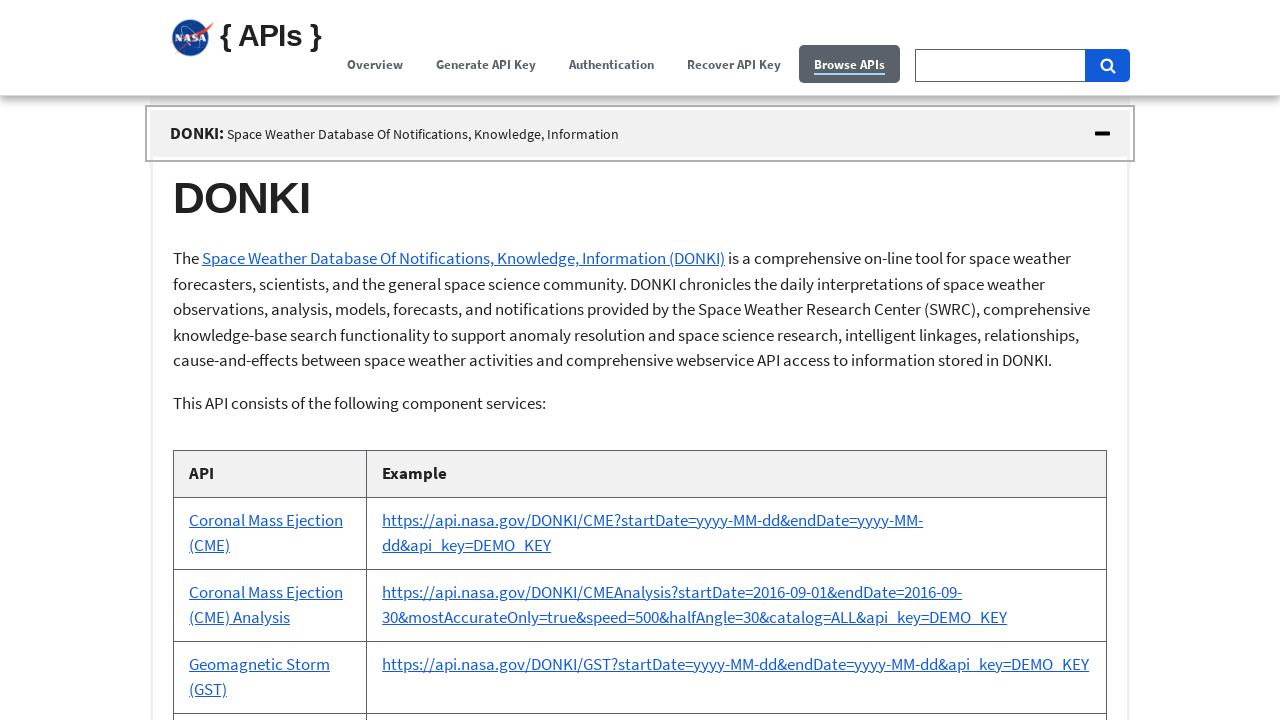

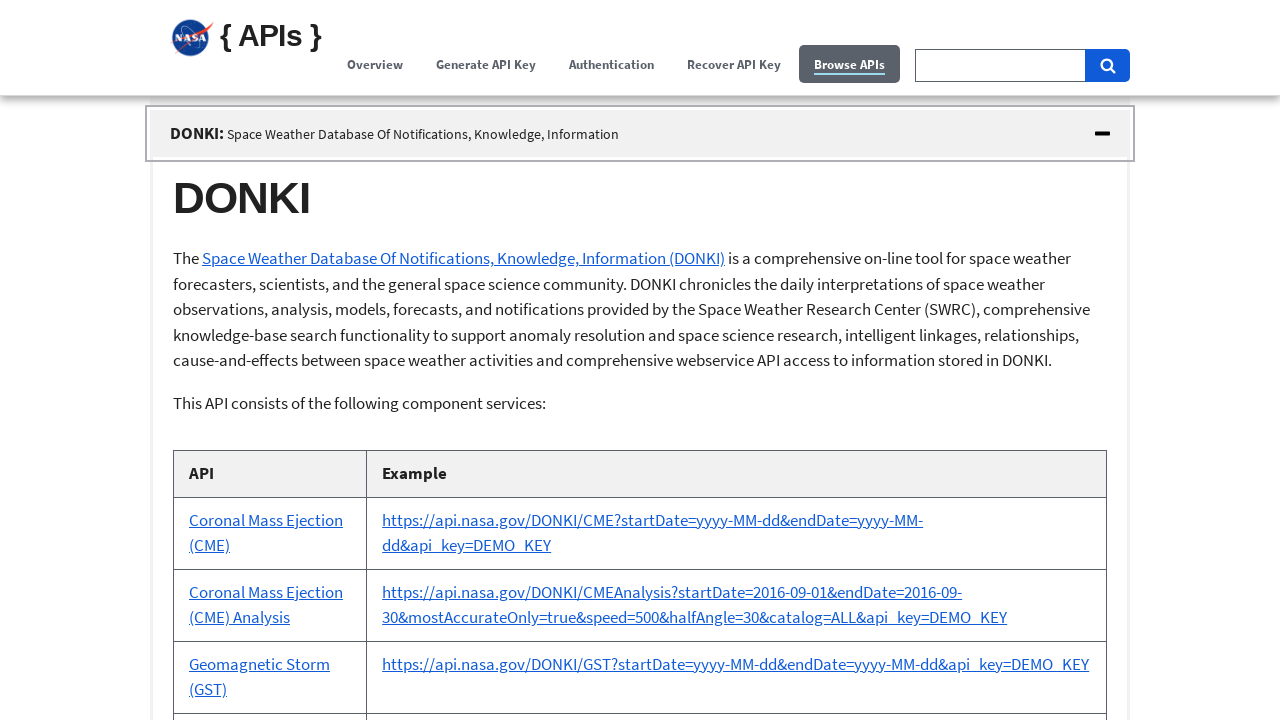